Tests interaction with a button element on the UI Testing Playground class attribute page by sending keys to a primary button element

Starting URL: http://uitestingplayground.com/classattr

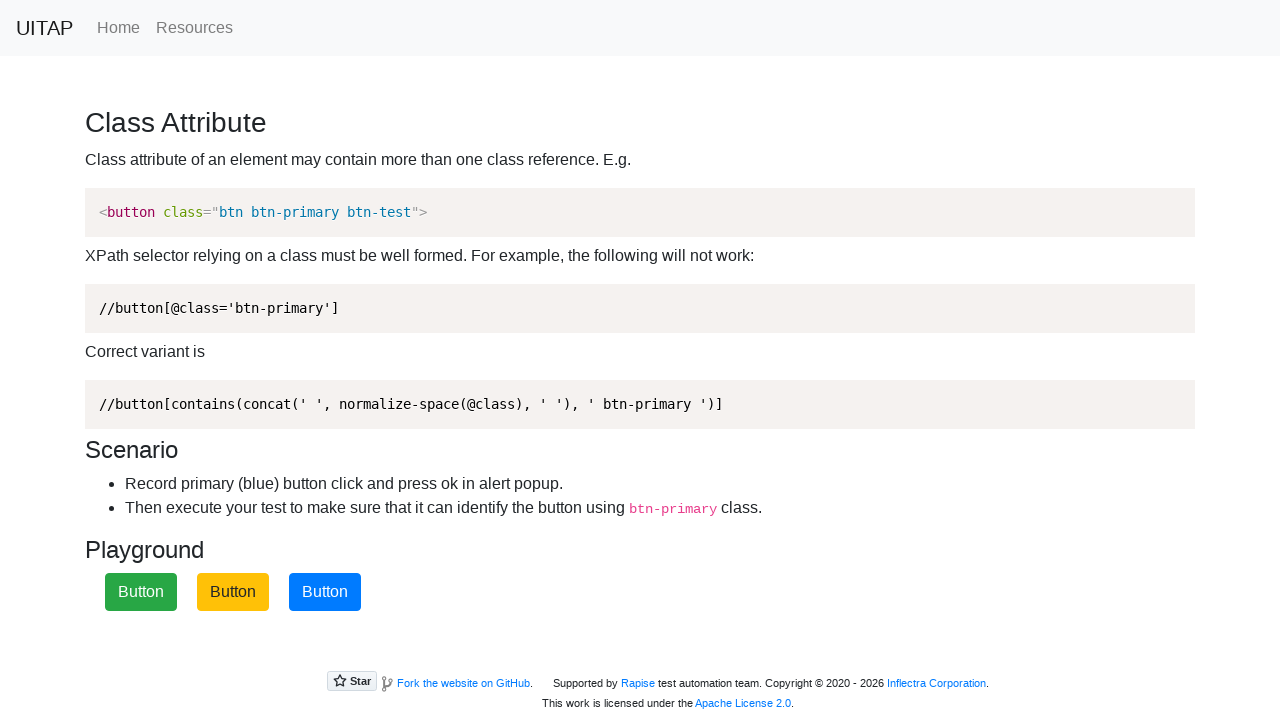

Navigated to UI Testing Playground class attribute page
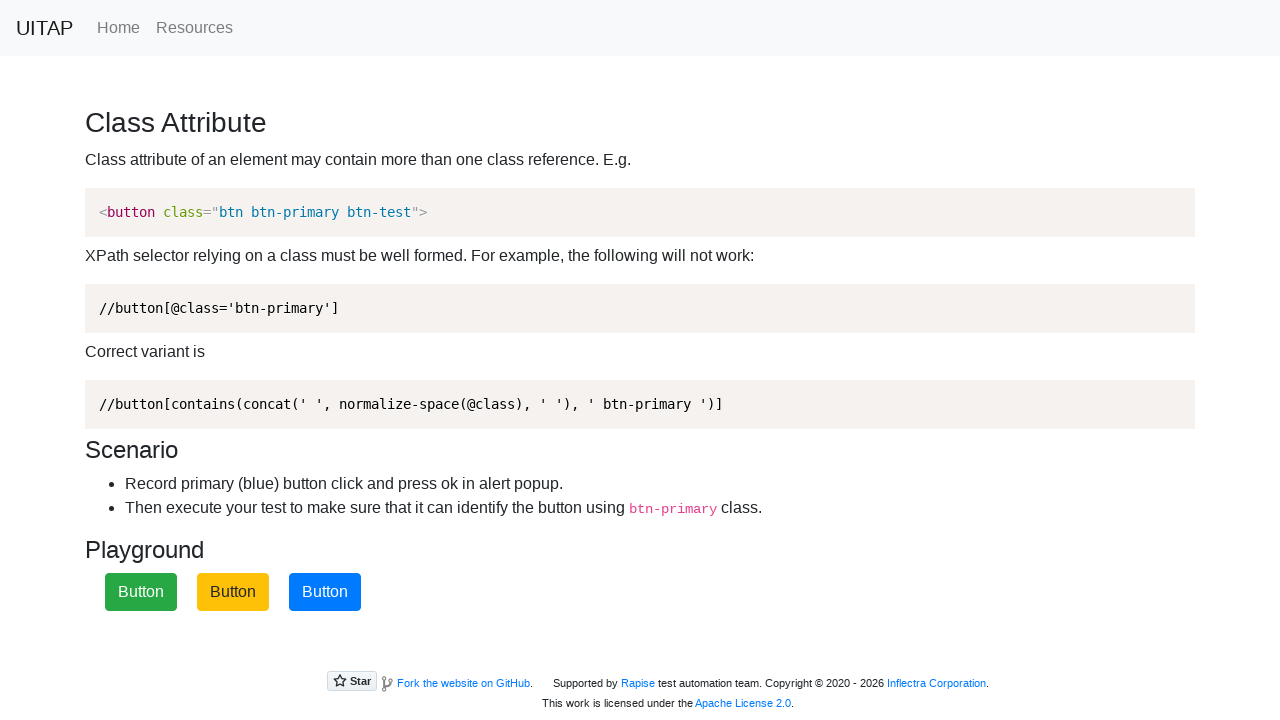

Located primary button element
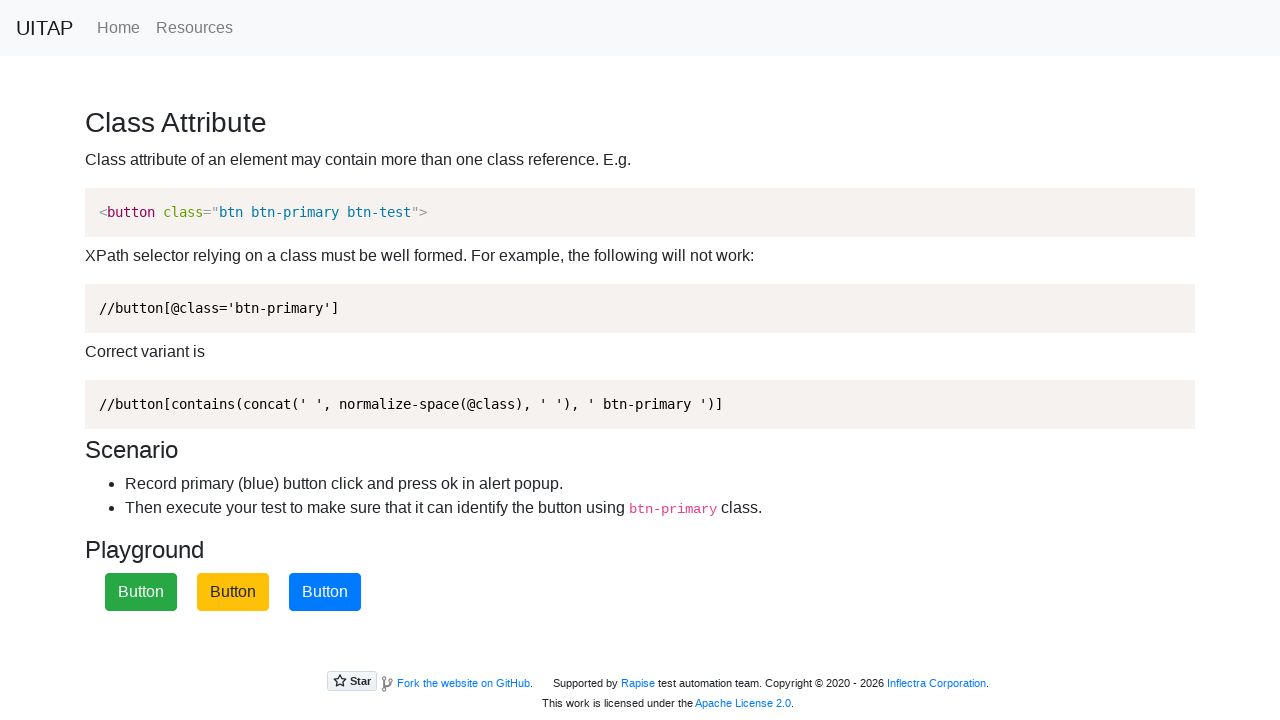

Pressed Enter key on primary button element on .btn-primary
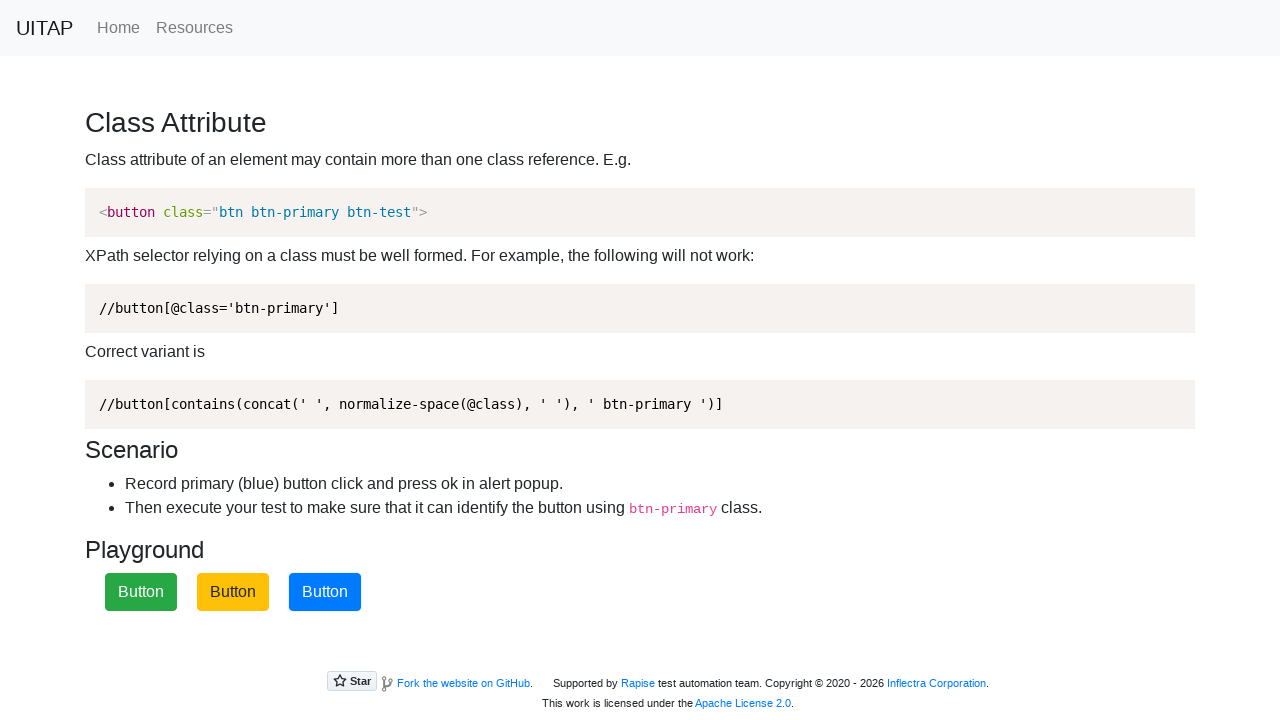

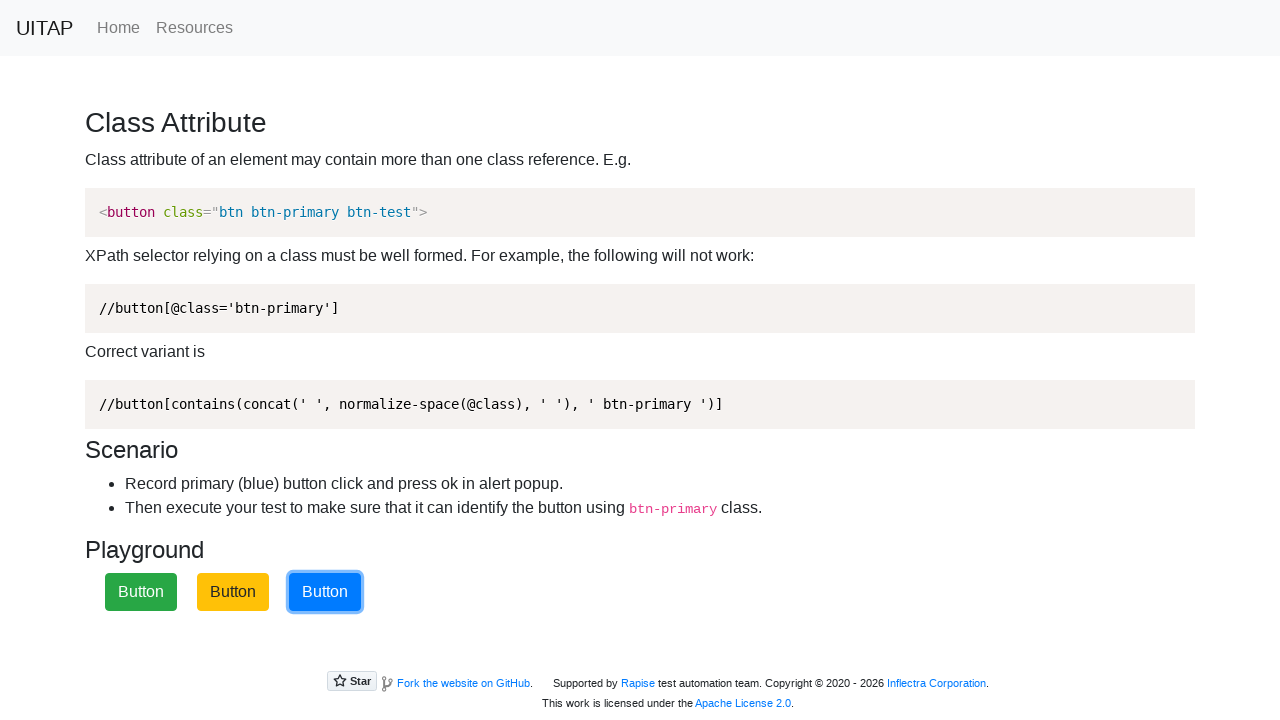